Tests a multi-step form flow by clicking a link with a calculated mathematical value as text, then filling out a form with name, city, and country fields before submitting.

Starting URL: https://suninjuly.github.io/find_link_text

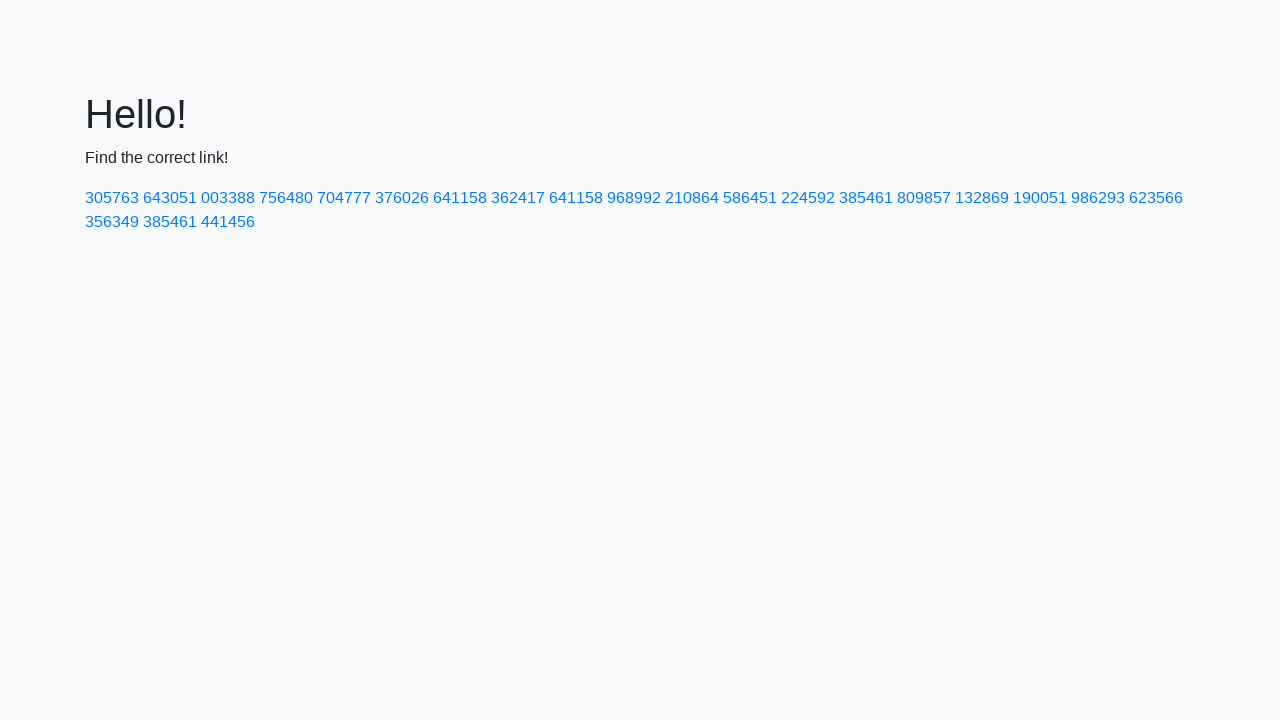

Clicked link with calculated text value: 224592 at (808, 198) on text=224592
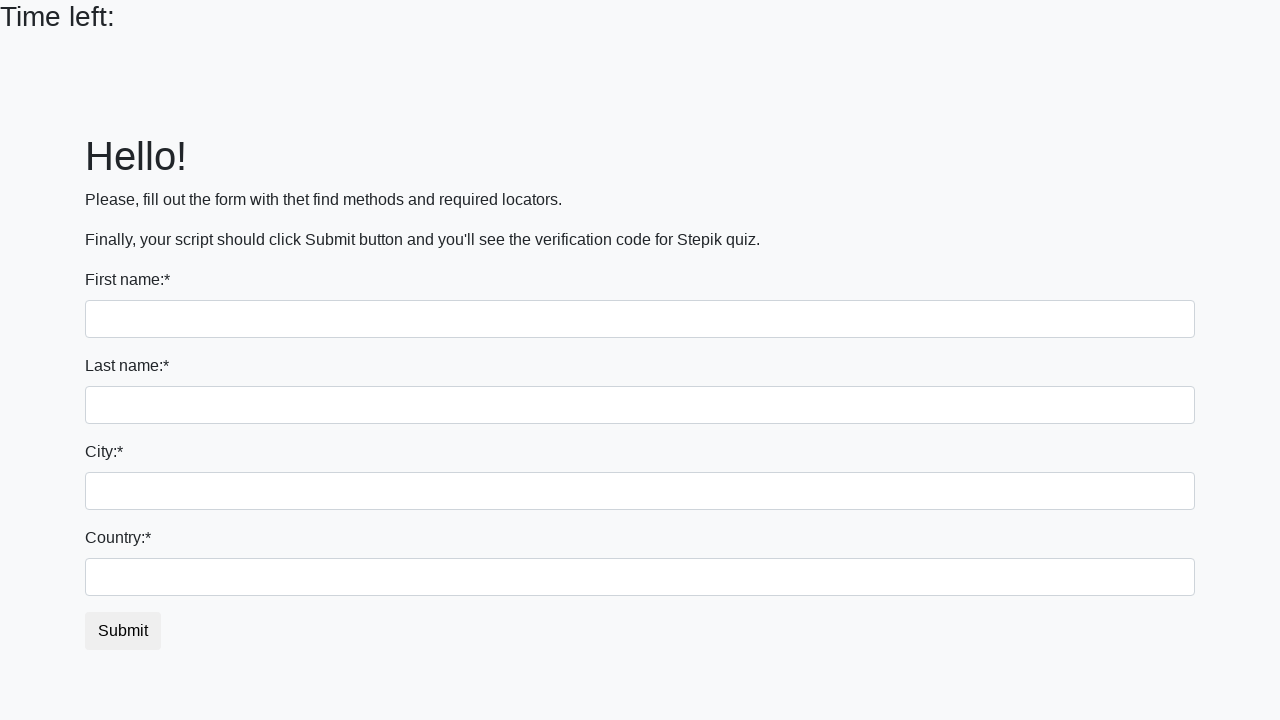

Filled first name field with 'Lol' on input[name='first_name']
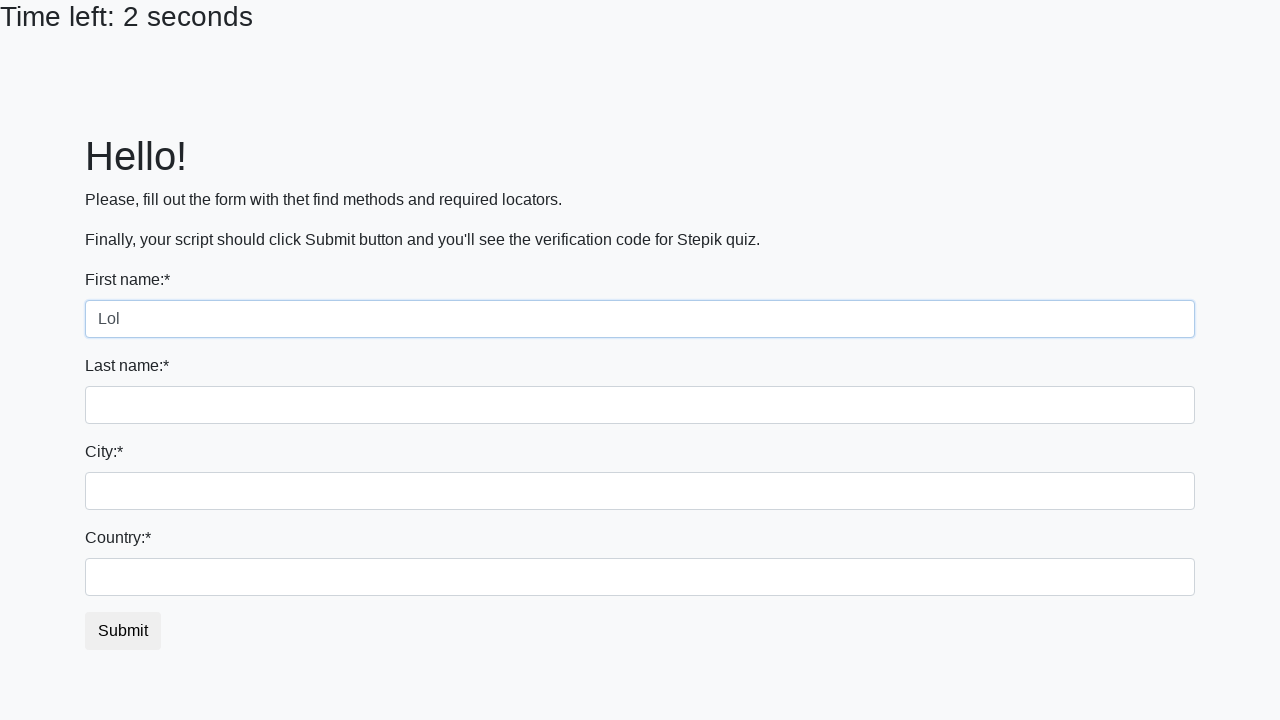

Filled last name field with 'kek' on input[name='last_name']
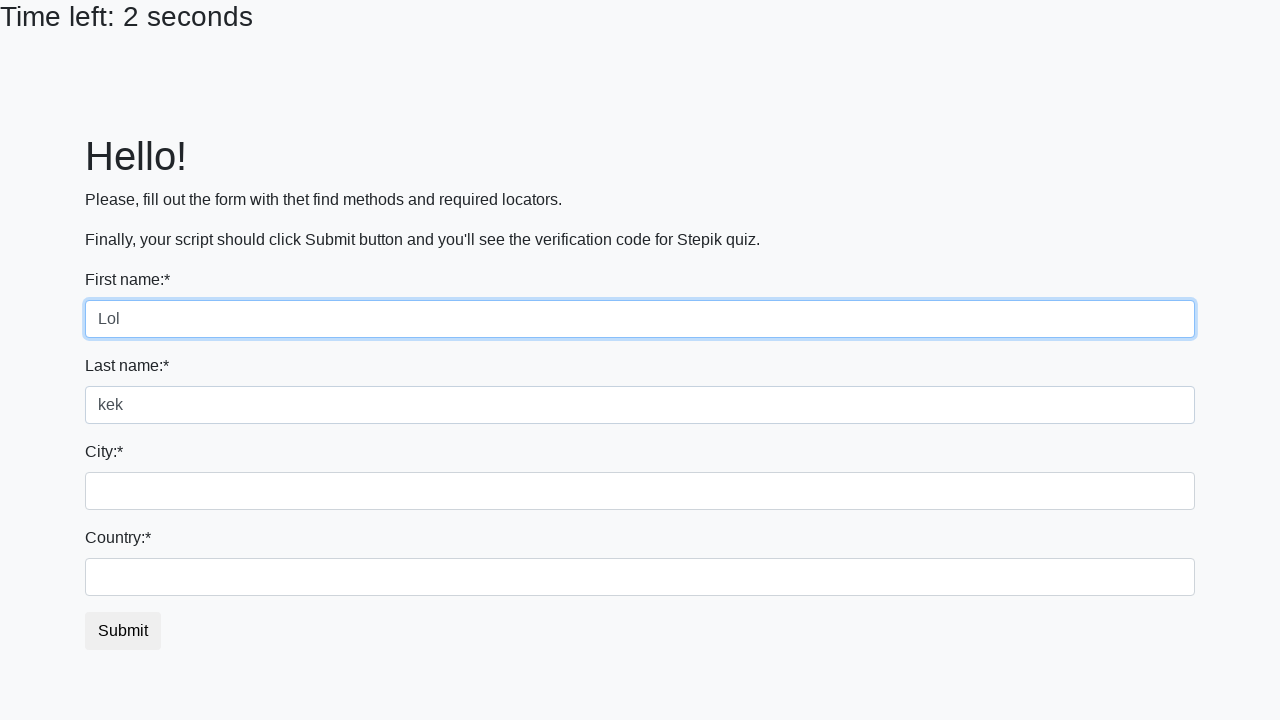

Filled city field with 'chebyrek' on .city
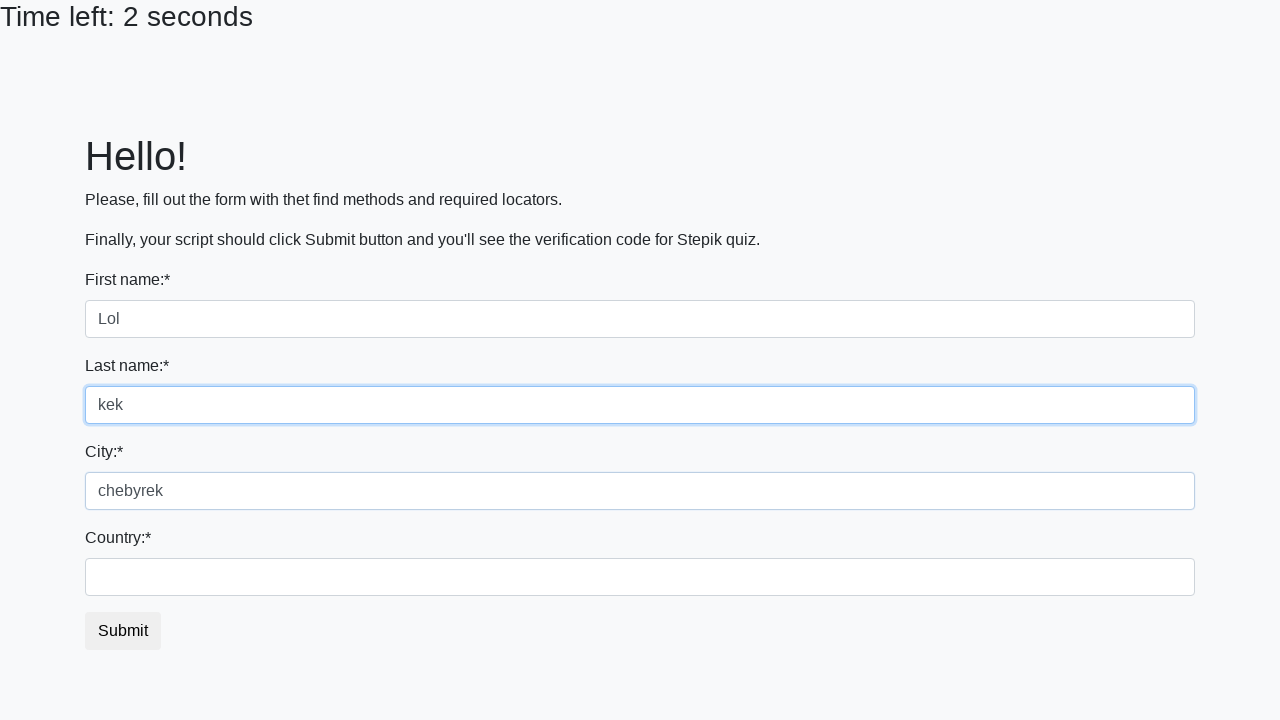

Filled country field with 'pistolet' on #country
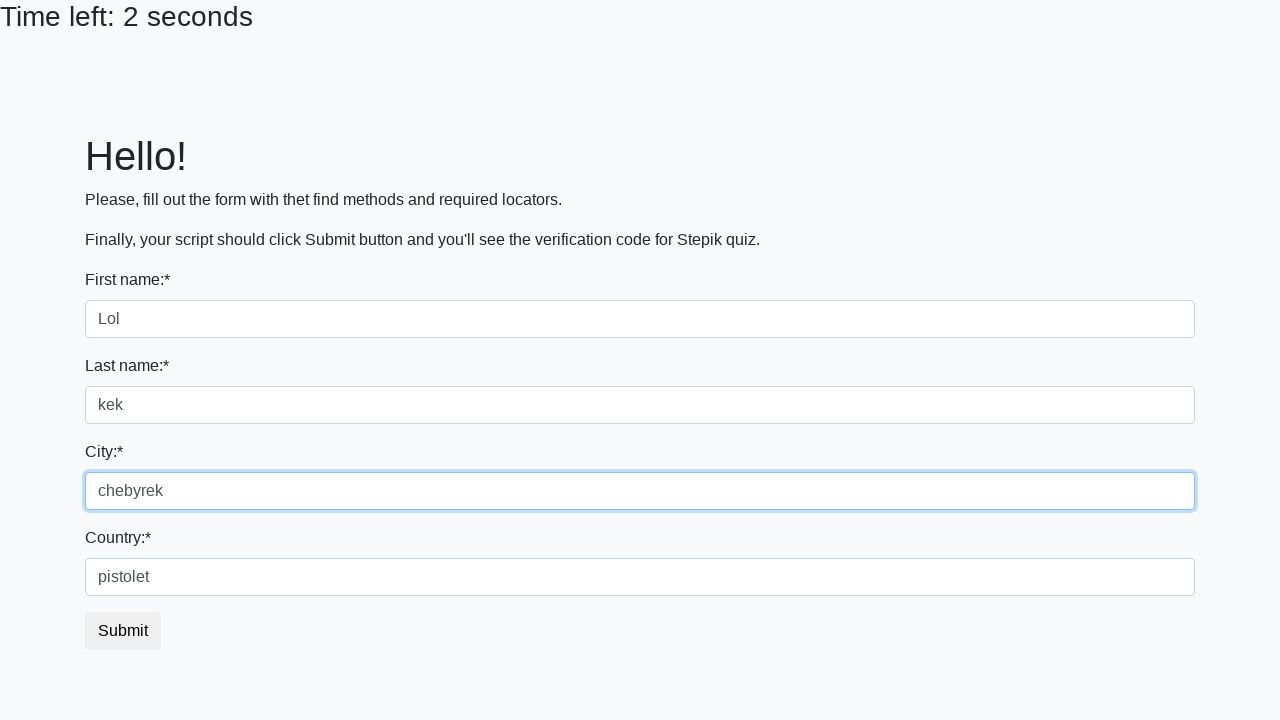

Clicked submit button to complete form at (123, 631) on button.btn
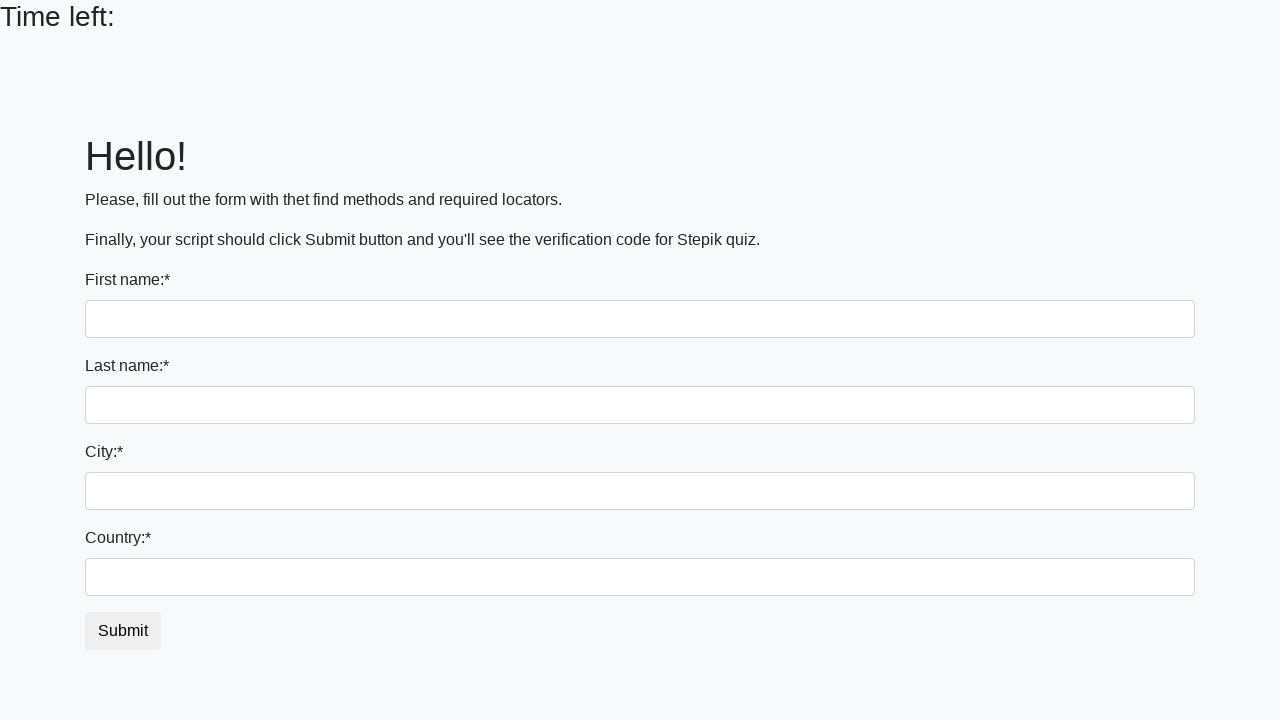

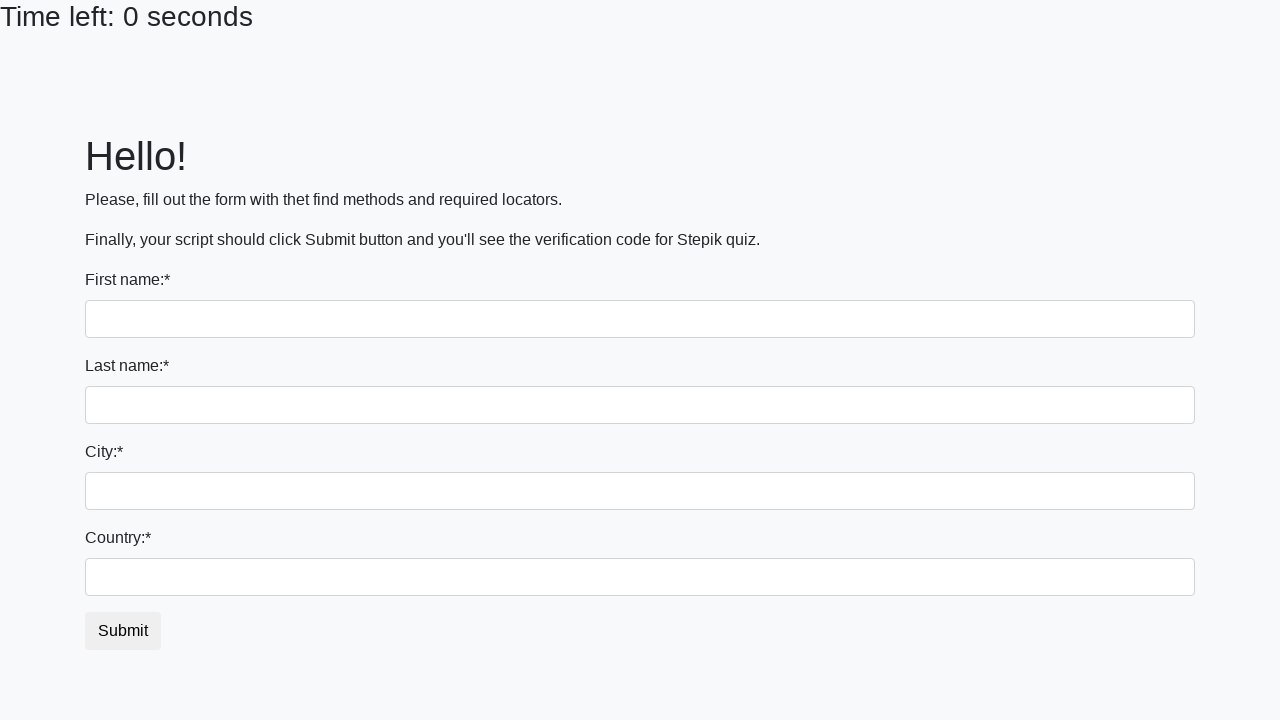